Tests the add elements functionality by clicking the "Add Element" button 10 times

Starting URL: http://the-internet.herokuapp.com/add_remove_elements/

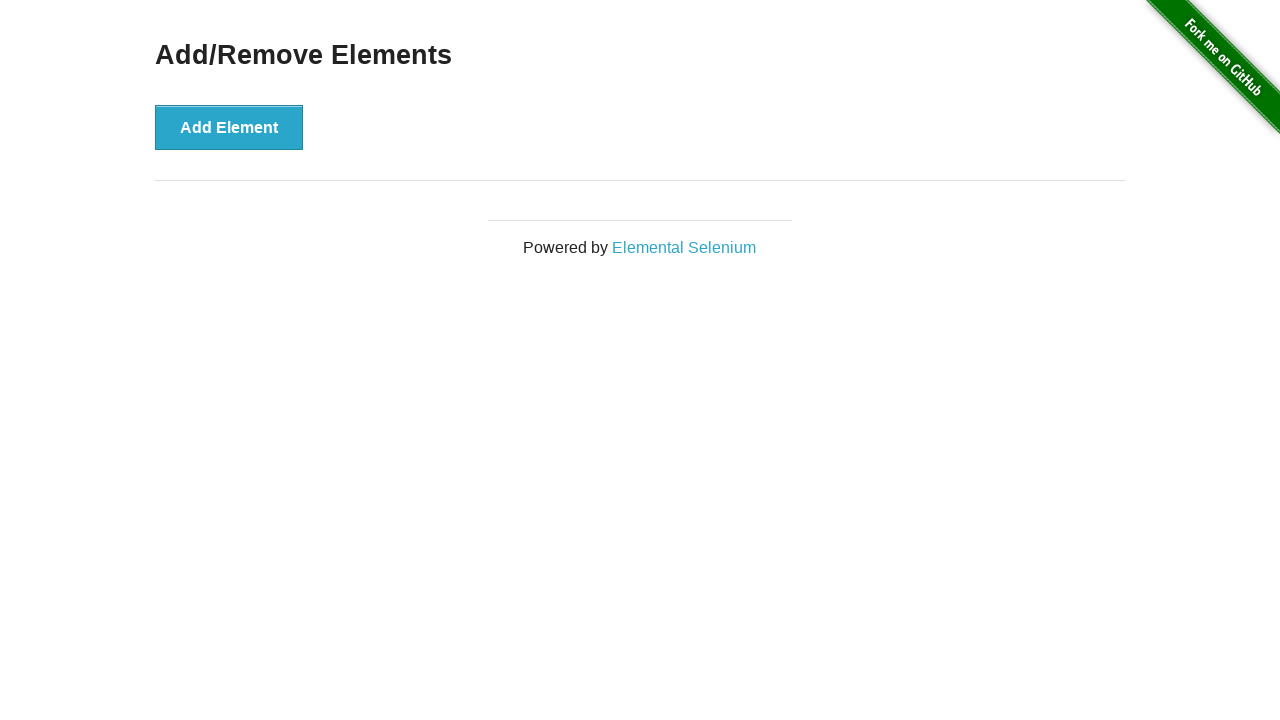

Navigated to add/remove elements page
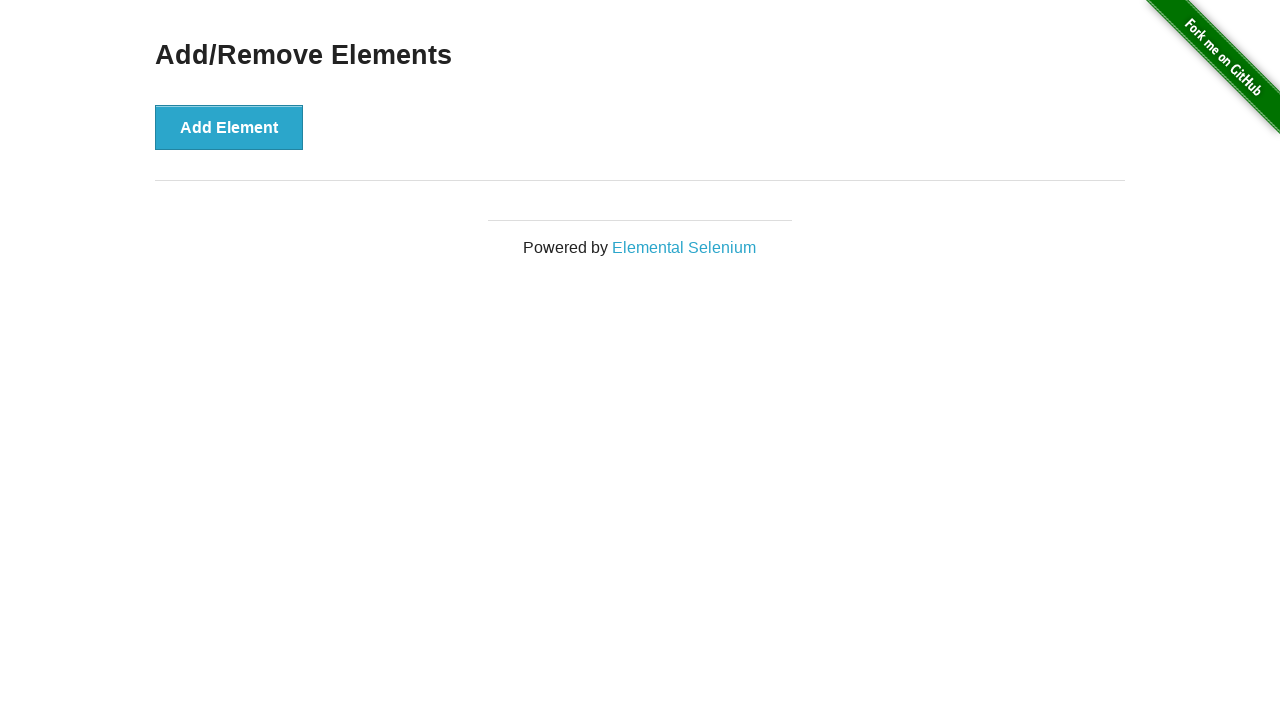

Clicked 'Add Element' button (click 1 of 10) at (229, 127) on xpath=//*[@id='content']/div/button
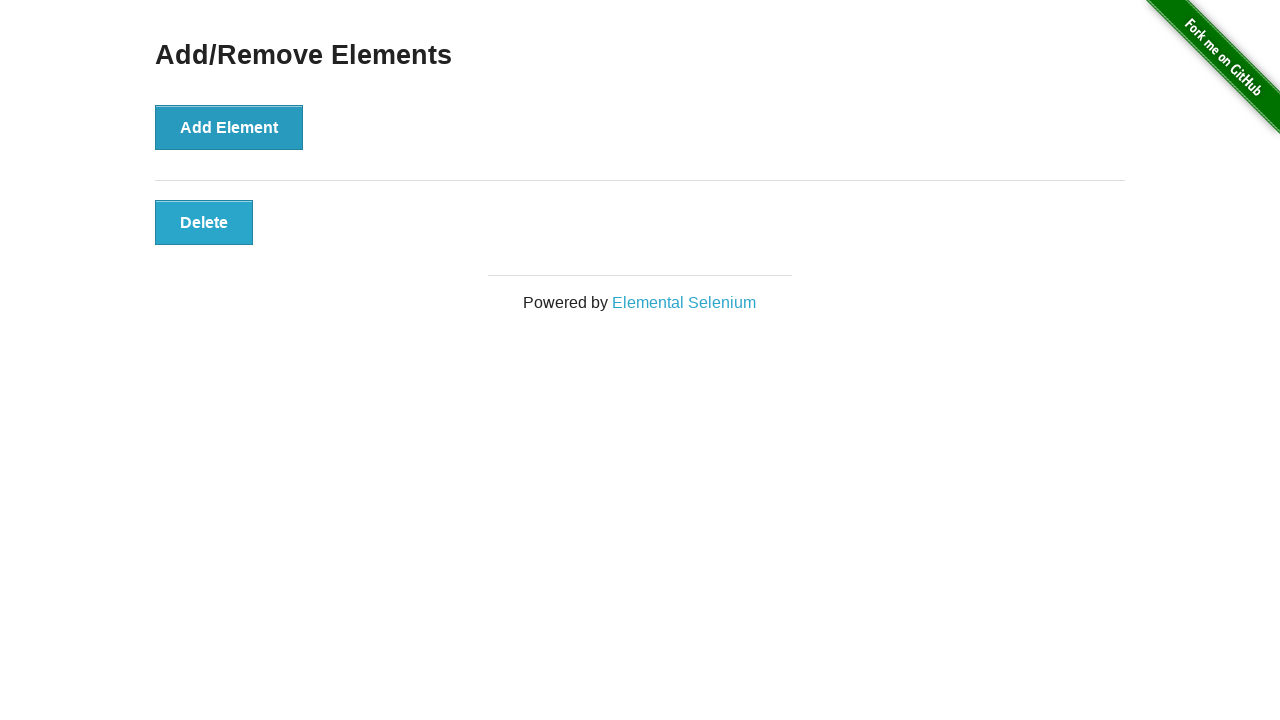

Clicked 'Add Element' button (click 2 of 10) at (229, 127) on xpath=//*[@id='content']/div/button
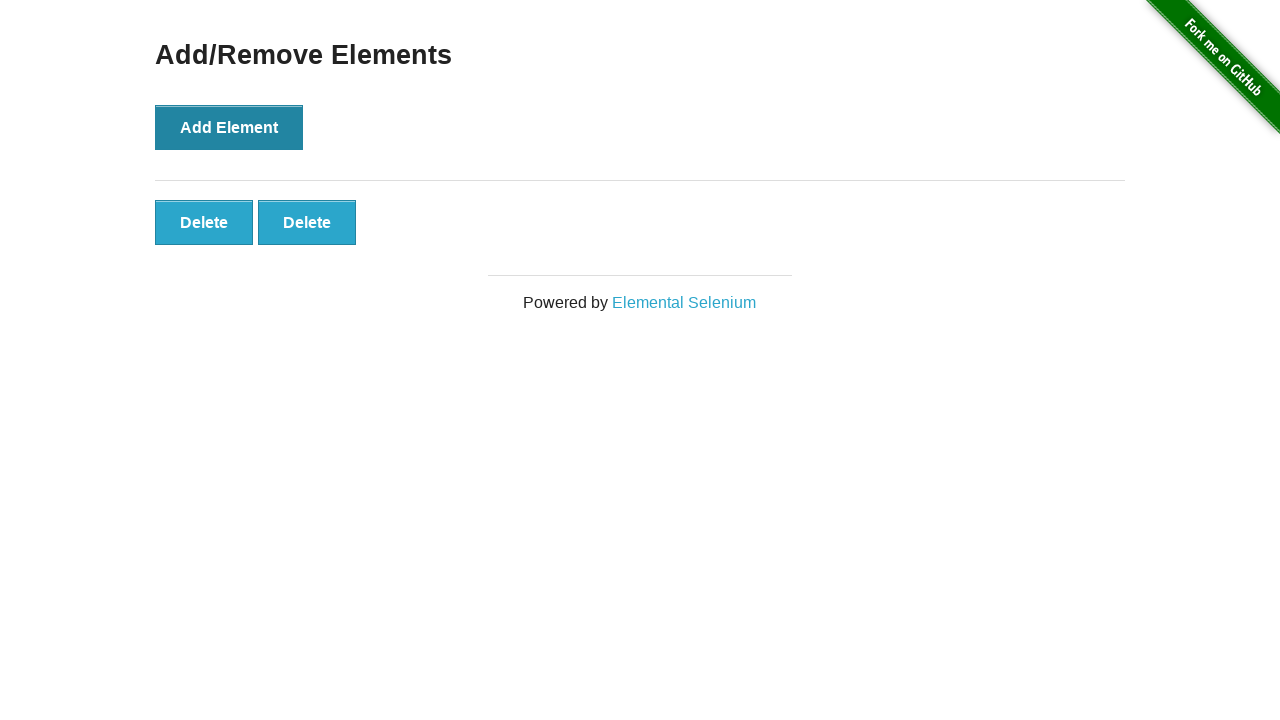

Clicked 'Add Element' button (click 3 of 10) at (229, 127) on xpath=//*[@id='content']/div/button
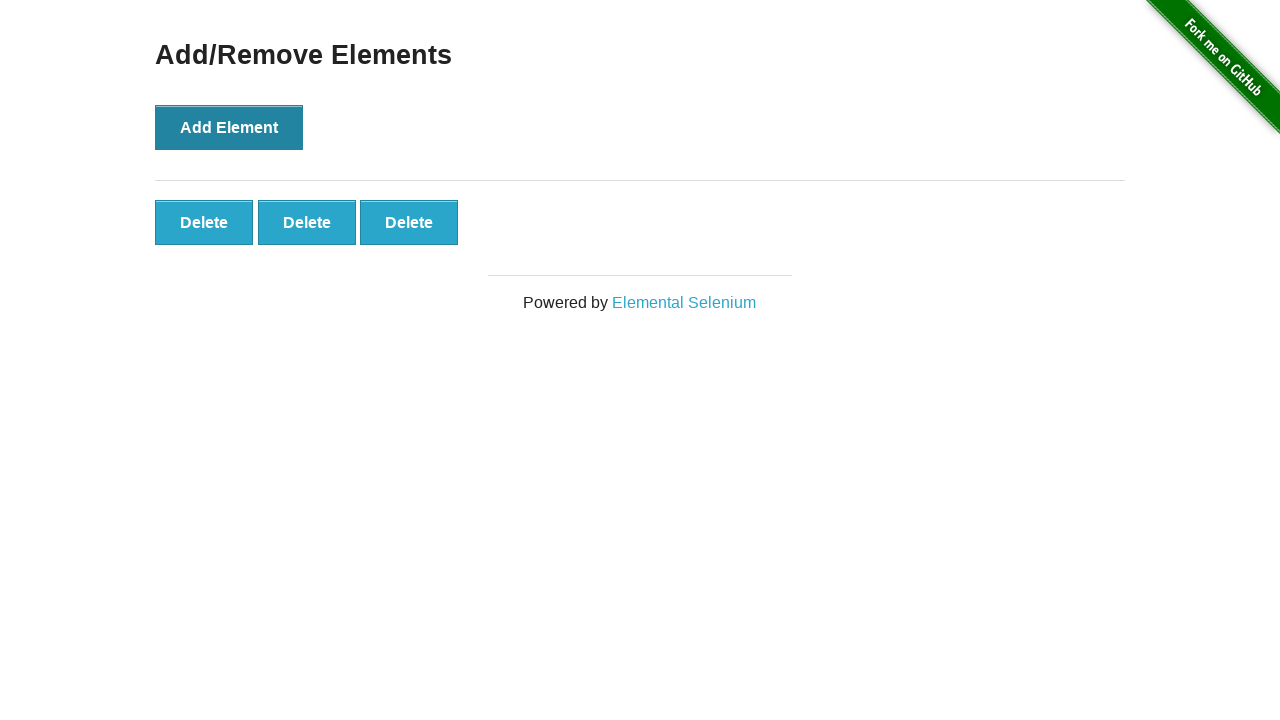

Clicked 'Add Element' button (click 4 of 10) at (229, 127) on xpath=//*[@id='content']/div/button
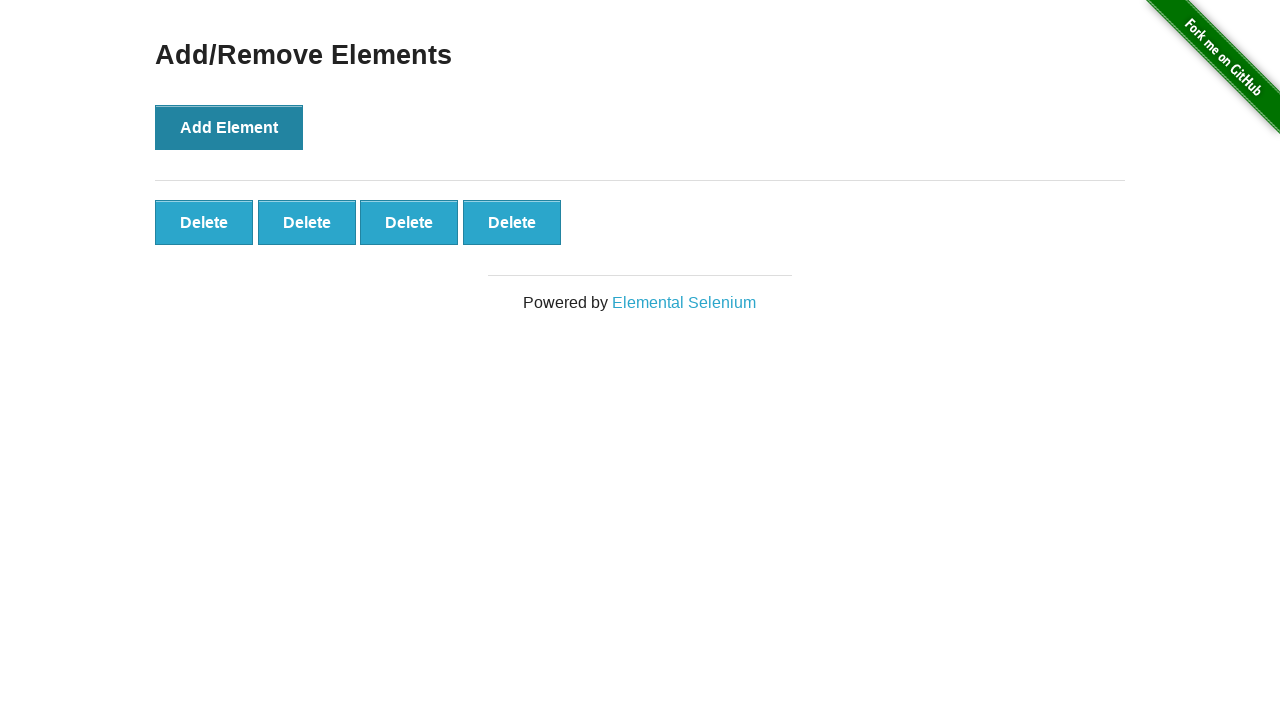

Clicked 'Add Element' button (click 5 of 10) at (229, 127) on xpath=//*[@id='content']/div/button
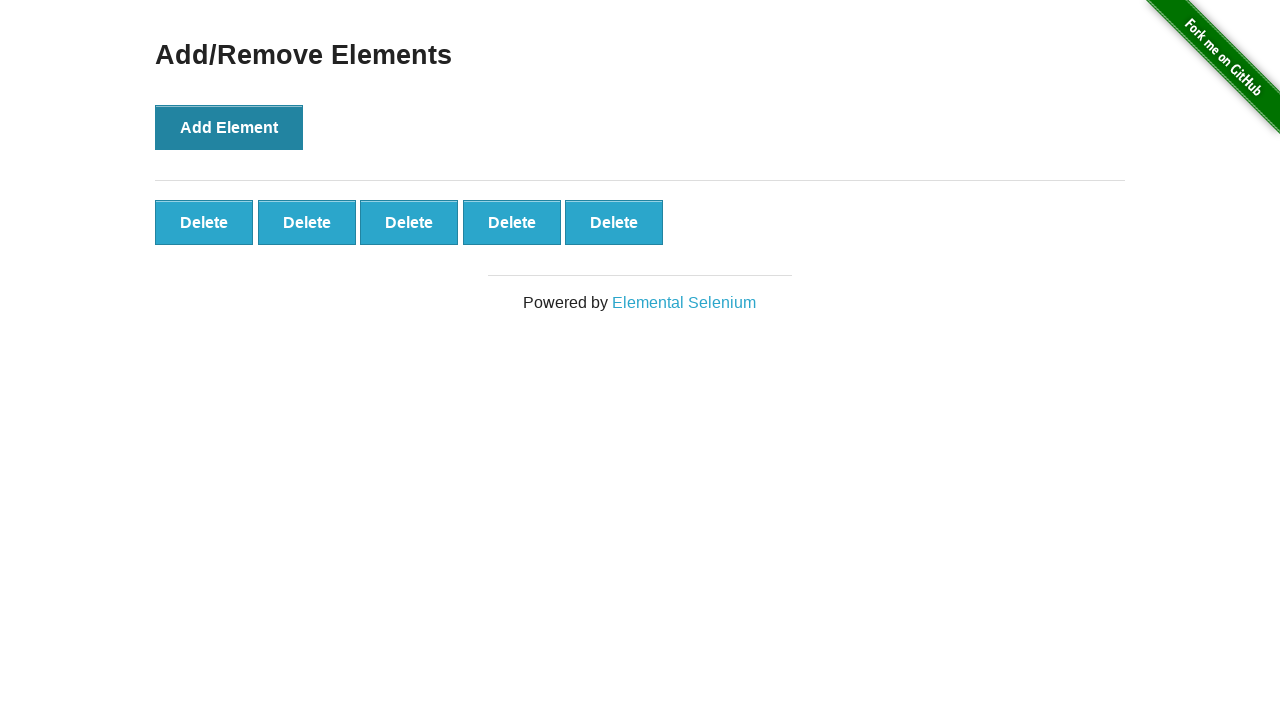

Clicked 'Add Element' button (click 6 of 10) at (229, 127) on xpath=//*[@id='content']/div/button
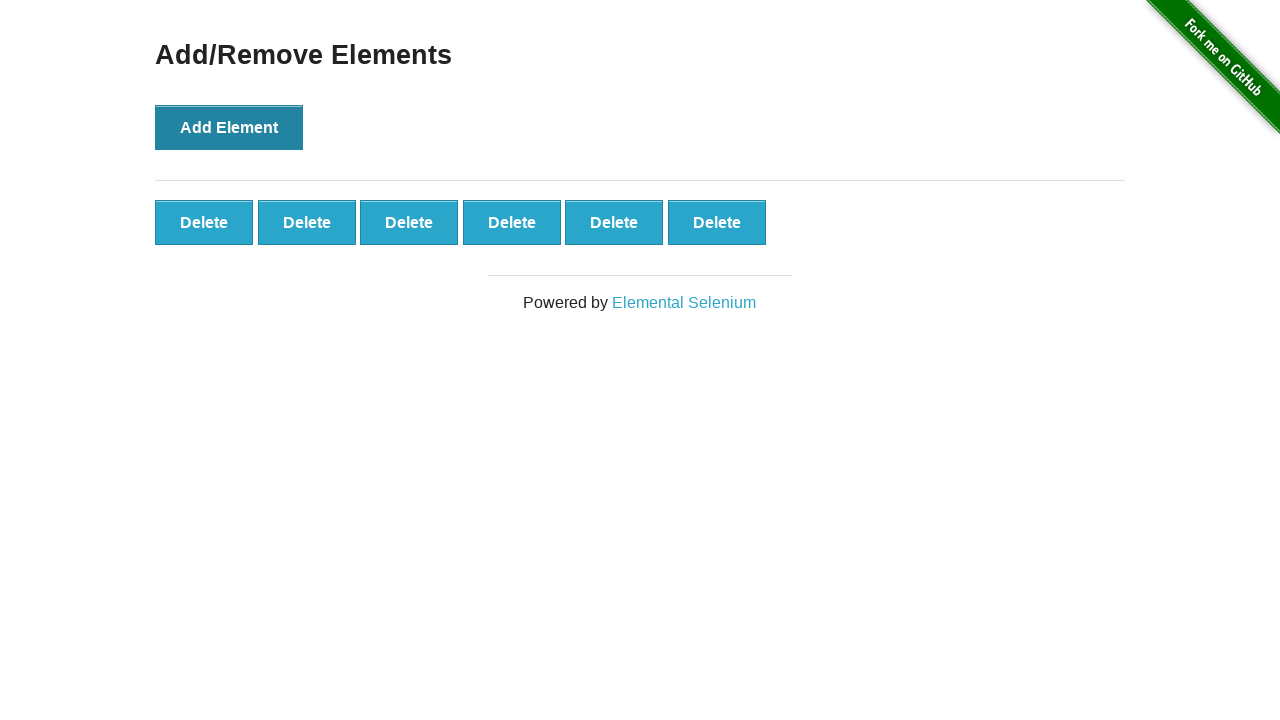

Clicked 'Add Element' button (click 7 of 10) at (229, 127) on xpath=//*[@id='content']/div/button
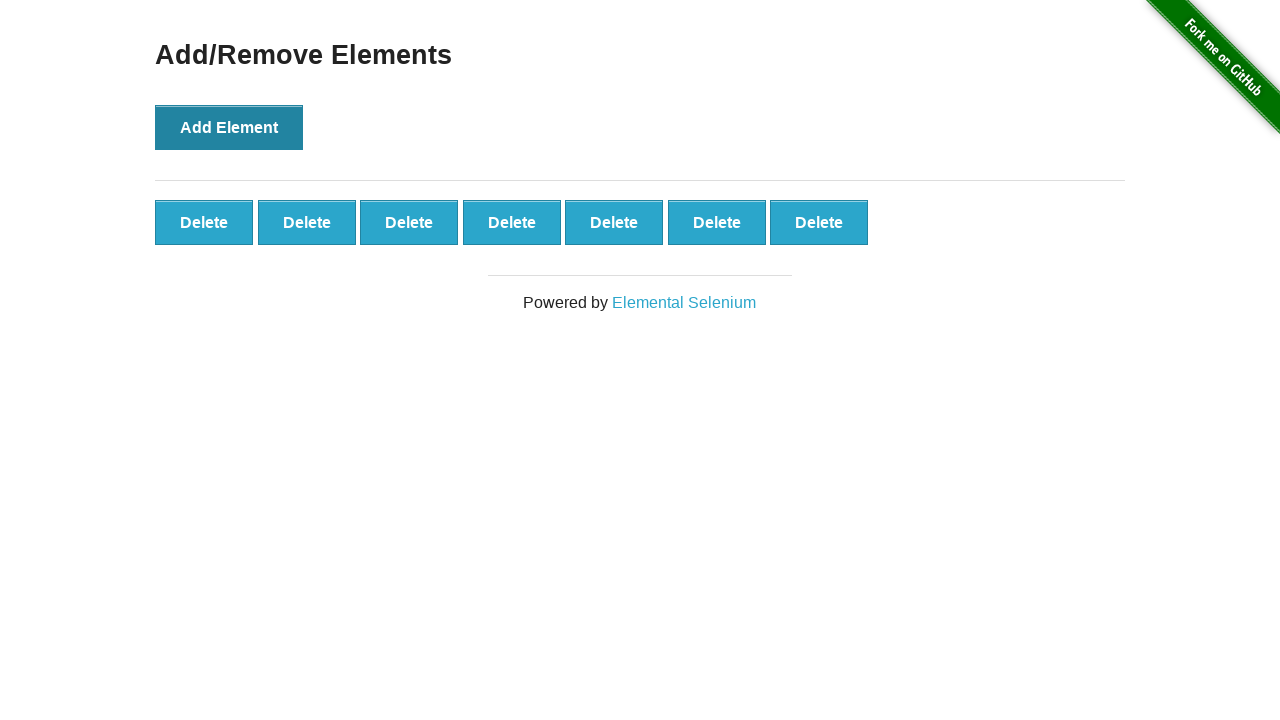

Clicked 'Add Element' button (click 8 of 10) at (229, 127) on xpath=//*[@id='content']/div/button
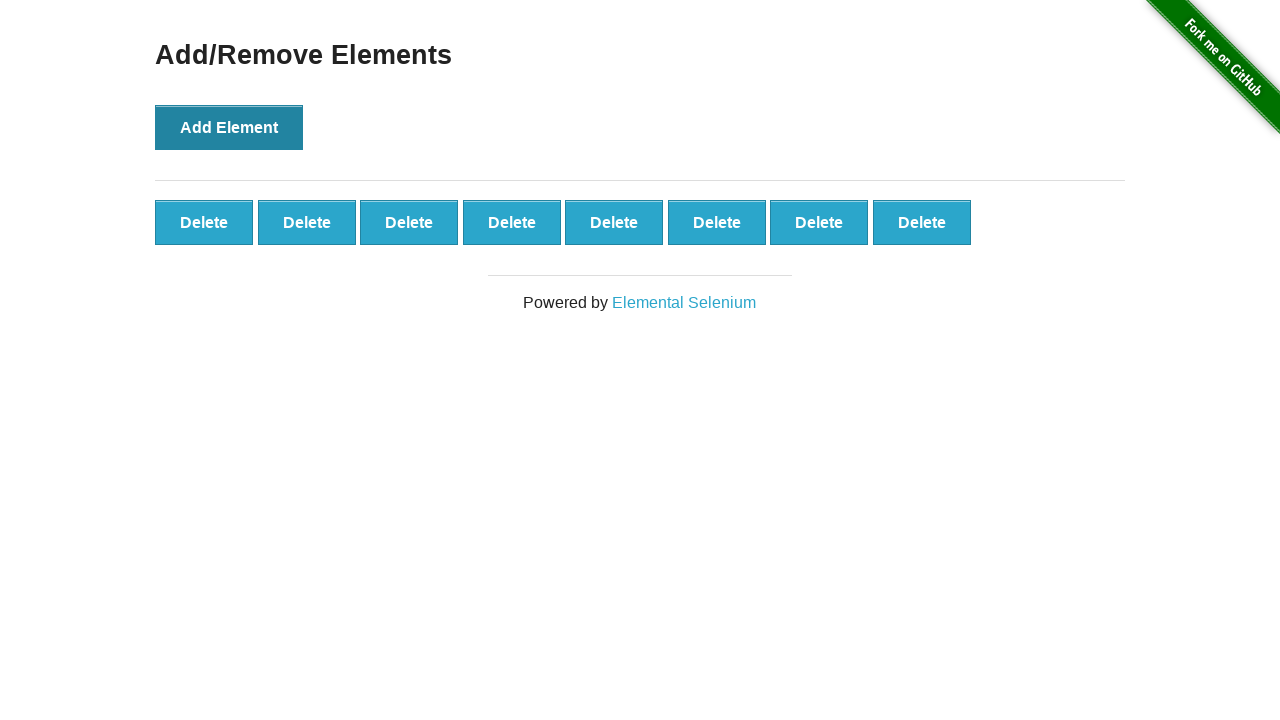

Clicked 'Add Element' button (click 9 of 10) at (229, 127) on xpath=//*[@id='content']/div/button
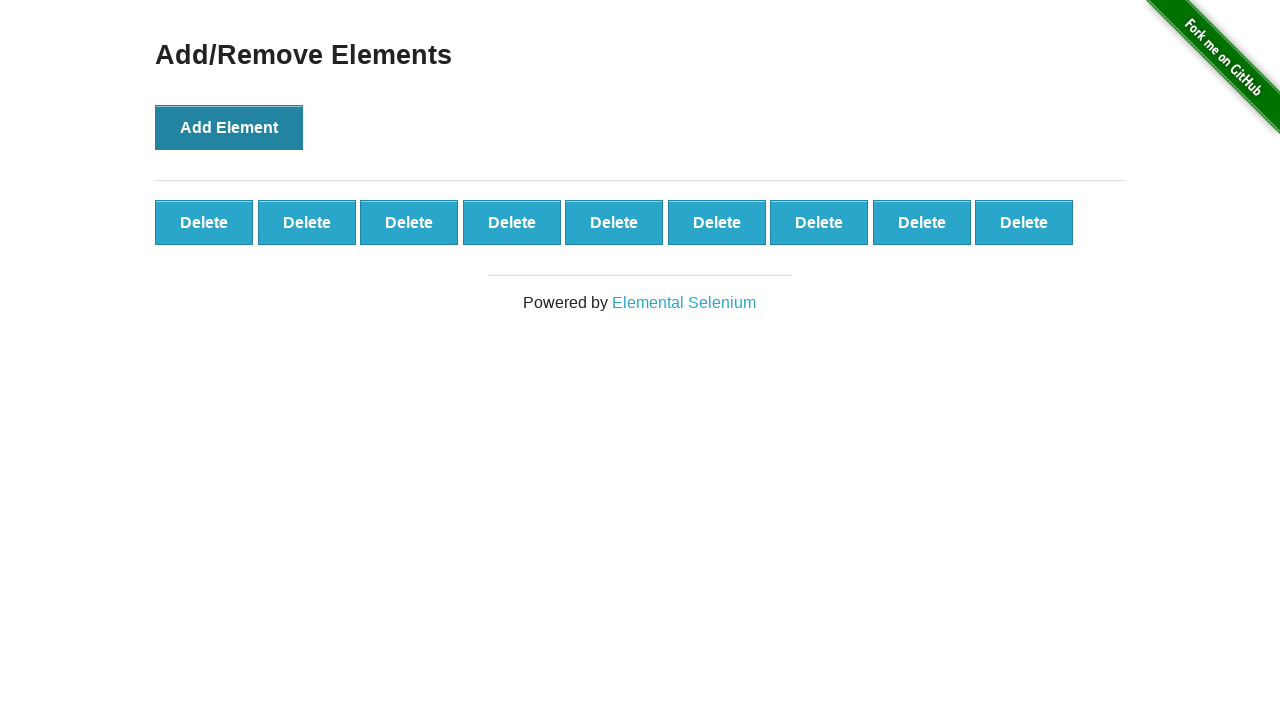

Clicked 'Add Element' button (click 10 of 10) at (229, 127) on xpath=//*[@id='content']/div/button
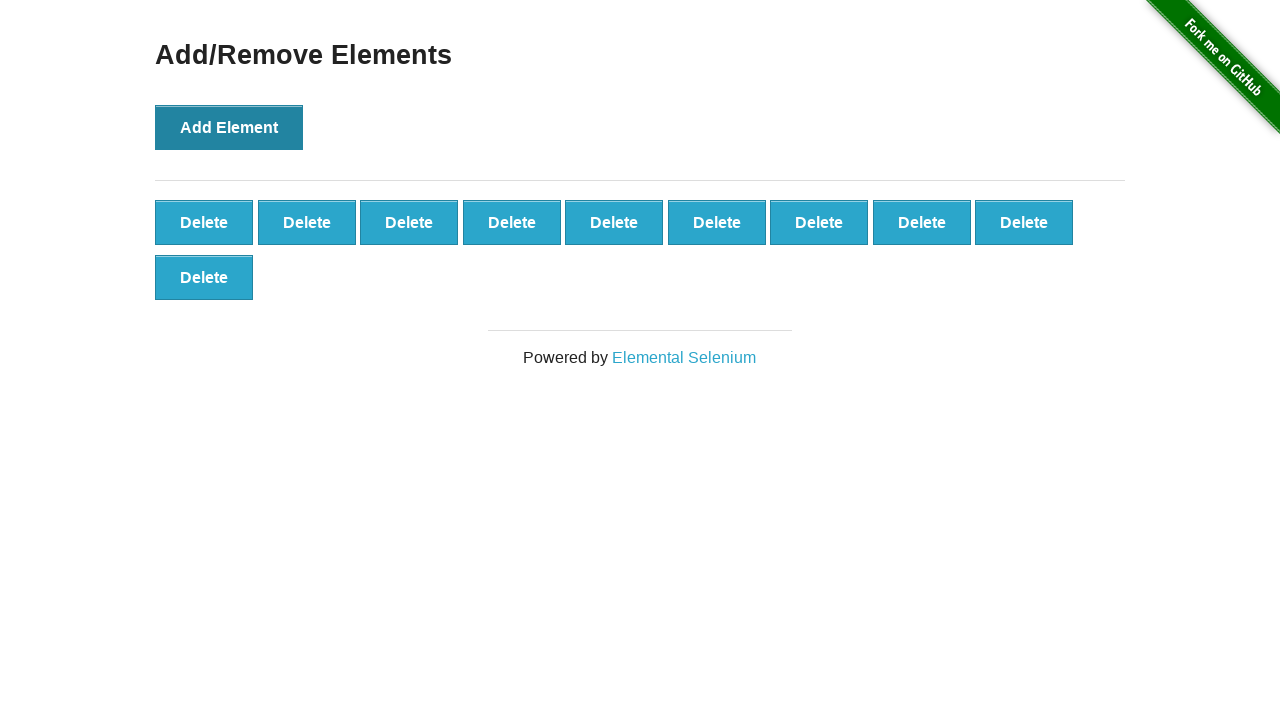

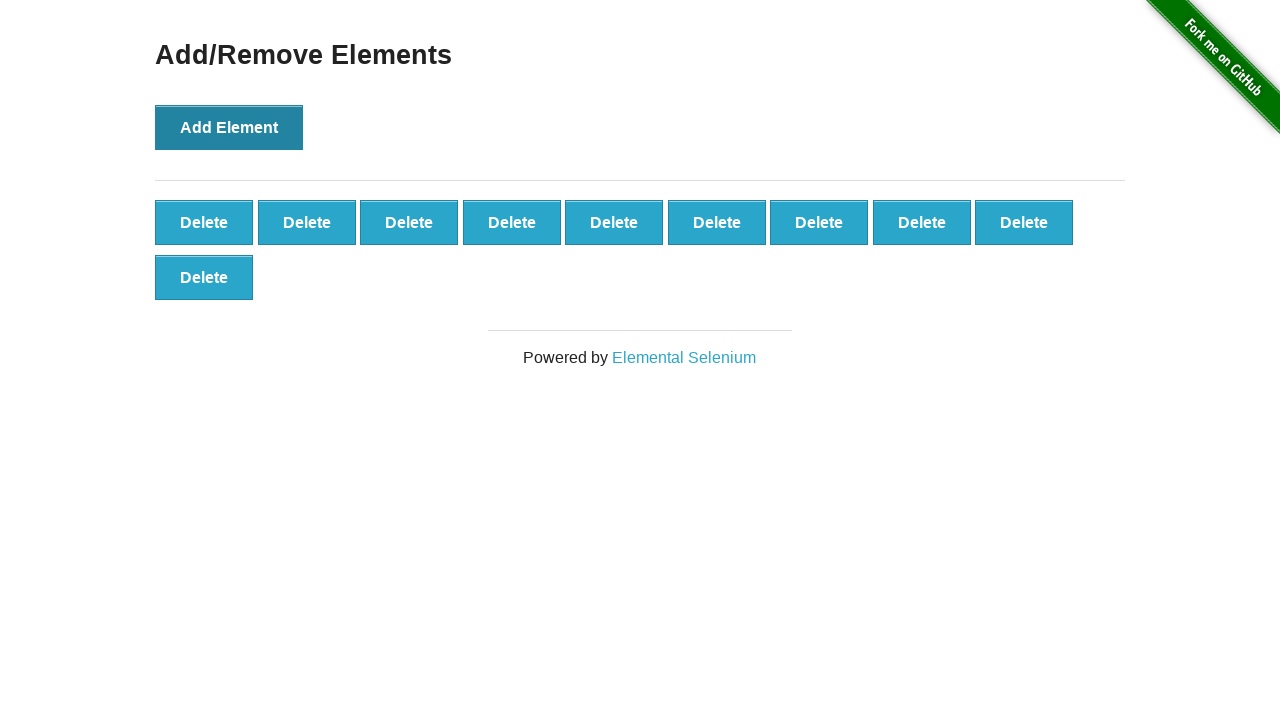